Clears and fills the email field with a valid email address

Starting URL: https://demoqa.com/automation-practice-form

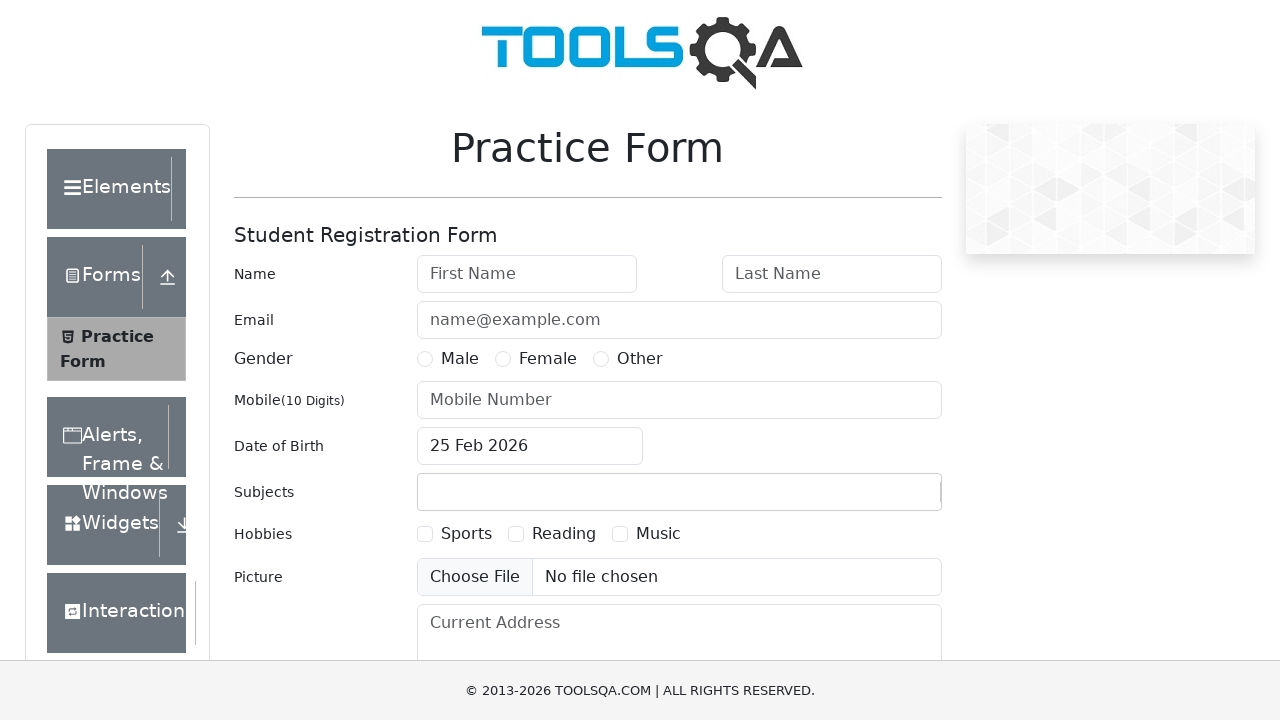

Cleared the email field on #userEmail
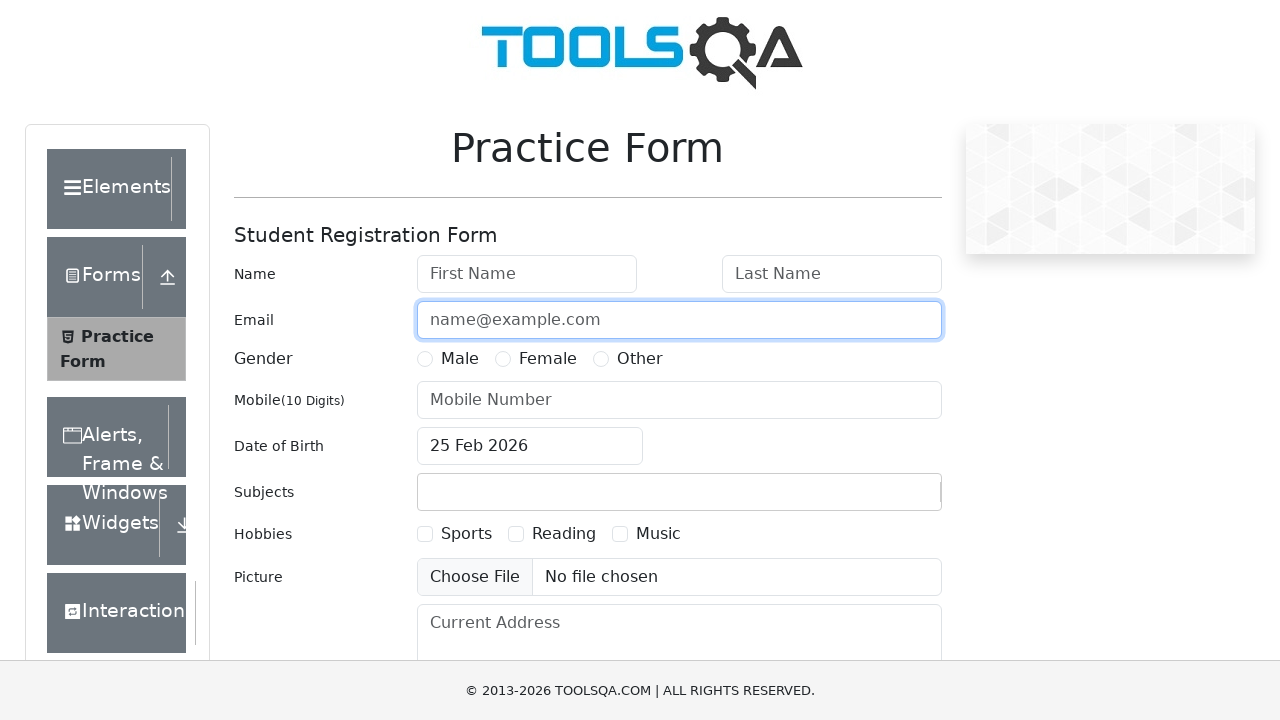

Filled email field with 'testuser@example.com' on #userEmail
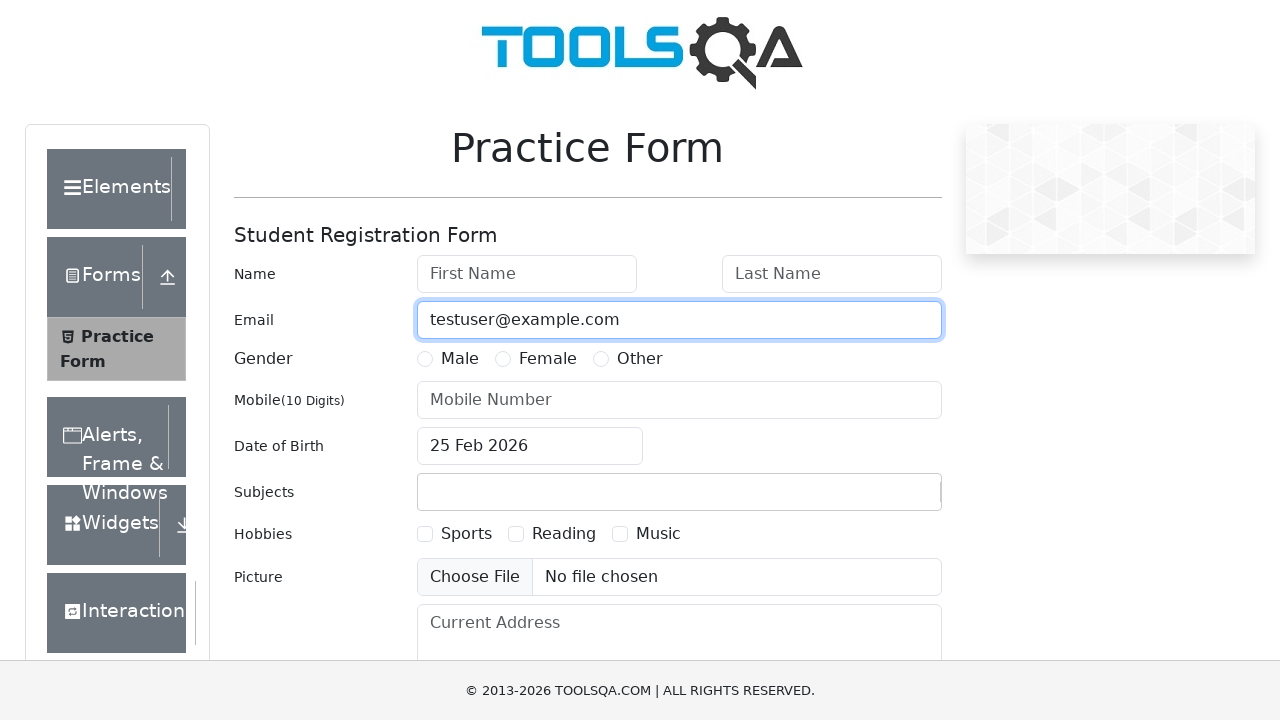

Pressed Enter key in email field on #userEmail
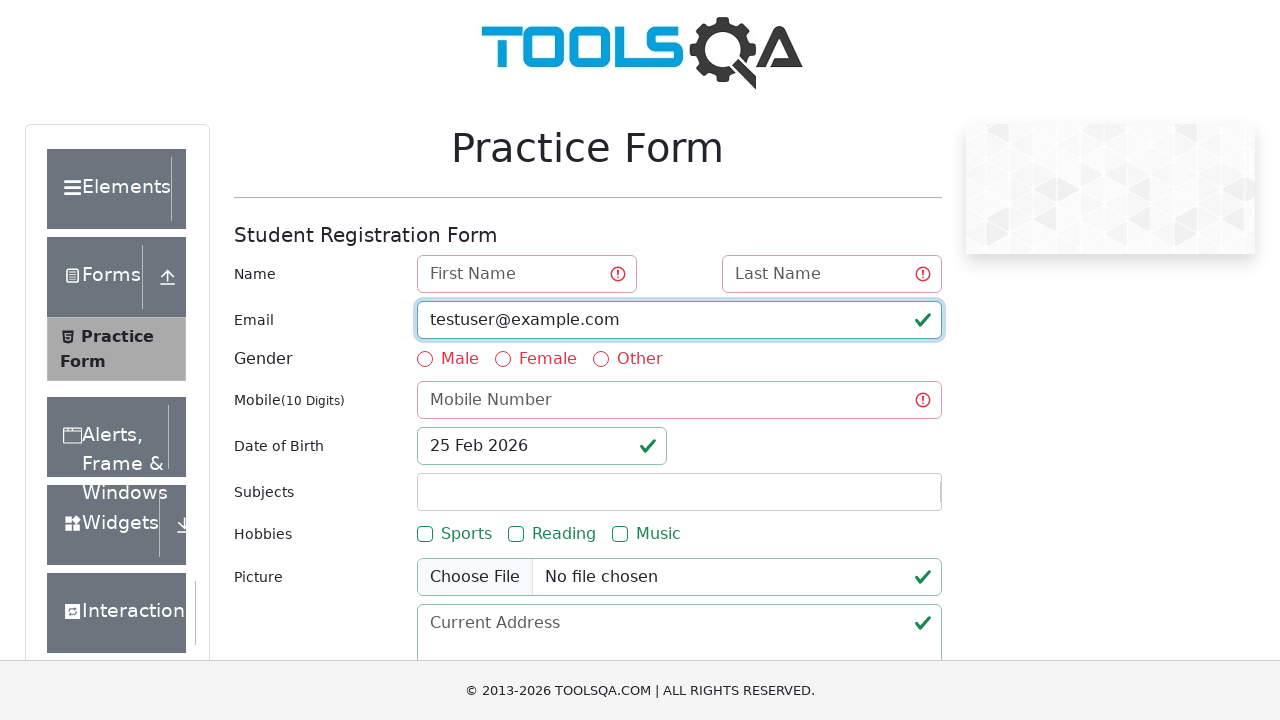

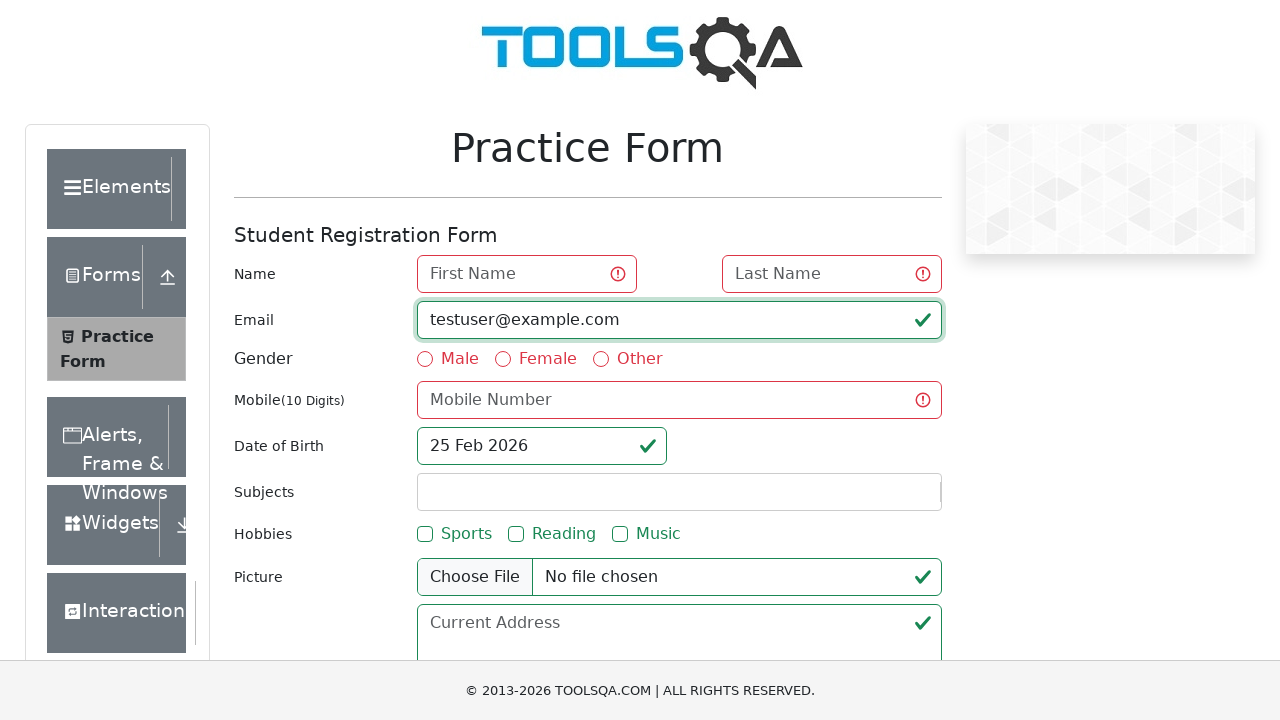